Tests slider widget functionality by dragging the range slider handle through multiple offset movements to simulate user interaction with the slider control.

Starting URL: https://demoqa.com/slider

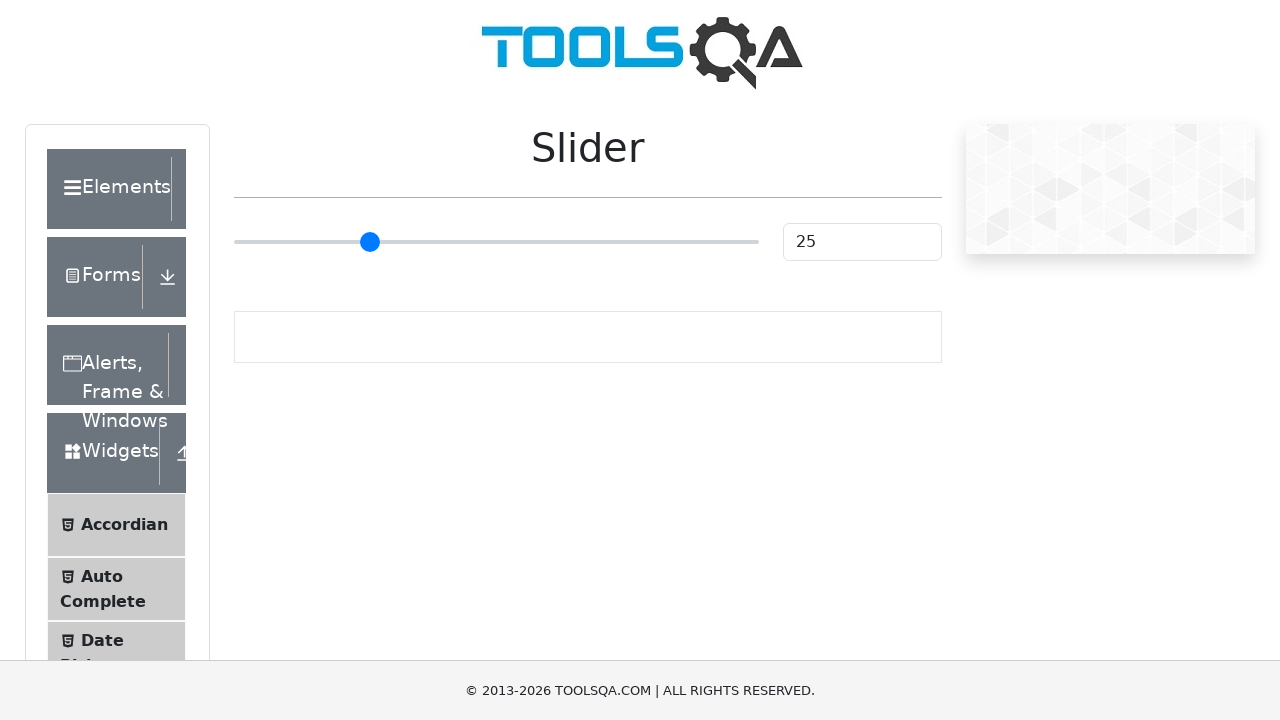

Waited for slider element to be visible
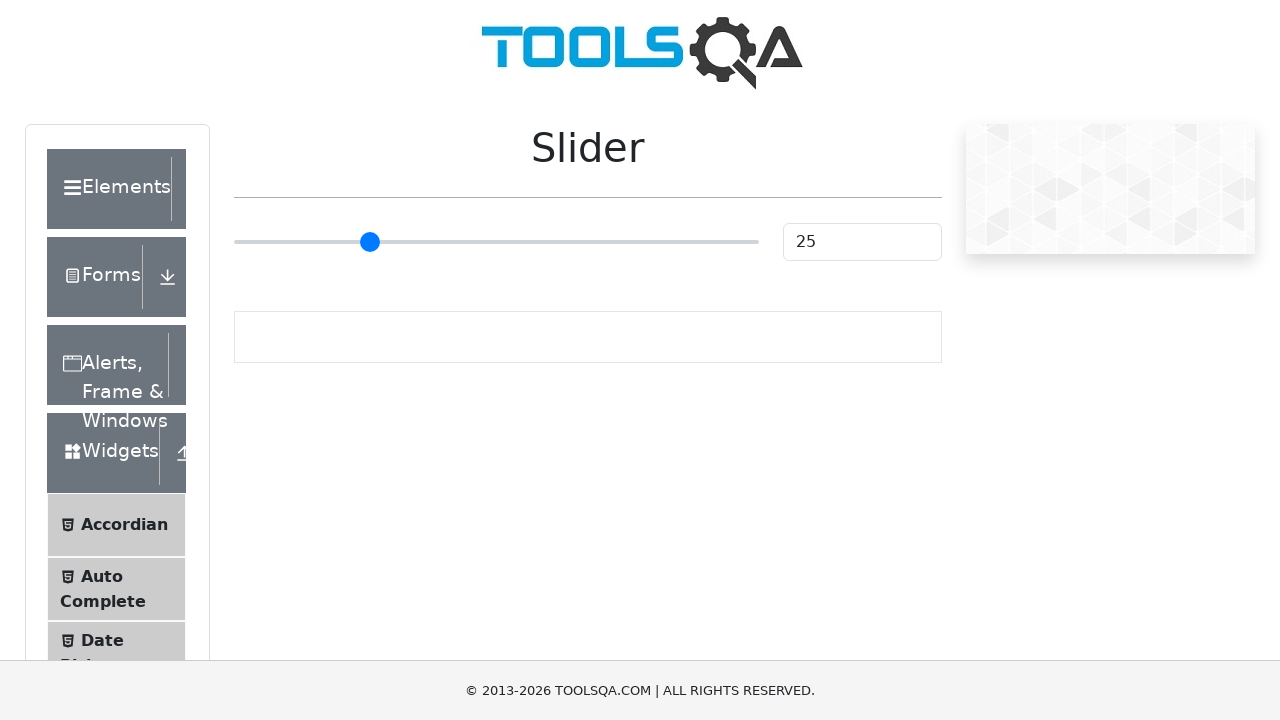

Located the range slider element
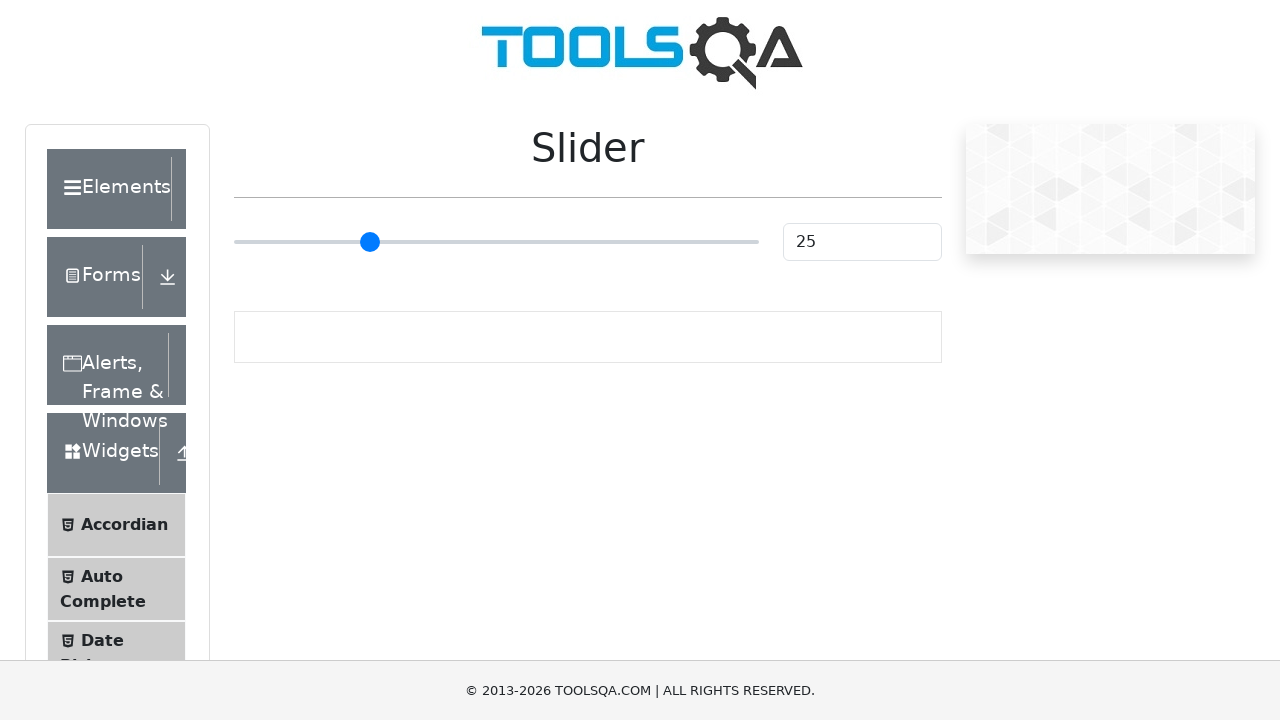

Retrieved slider bounding box for position calculations
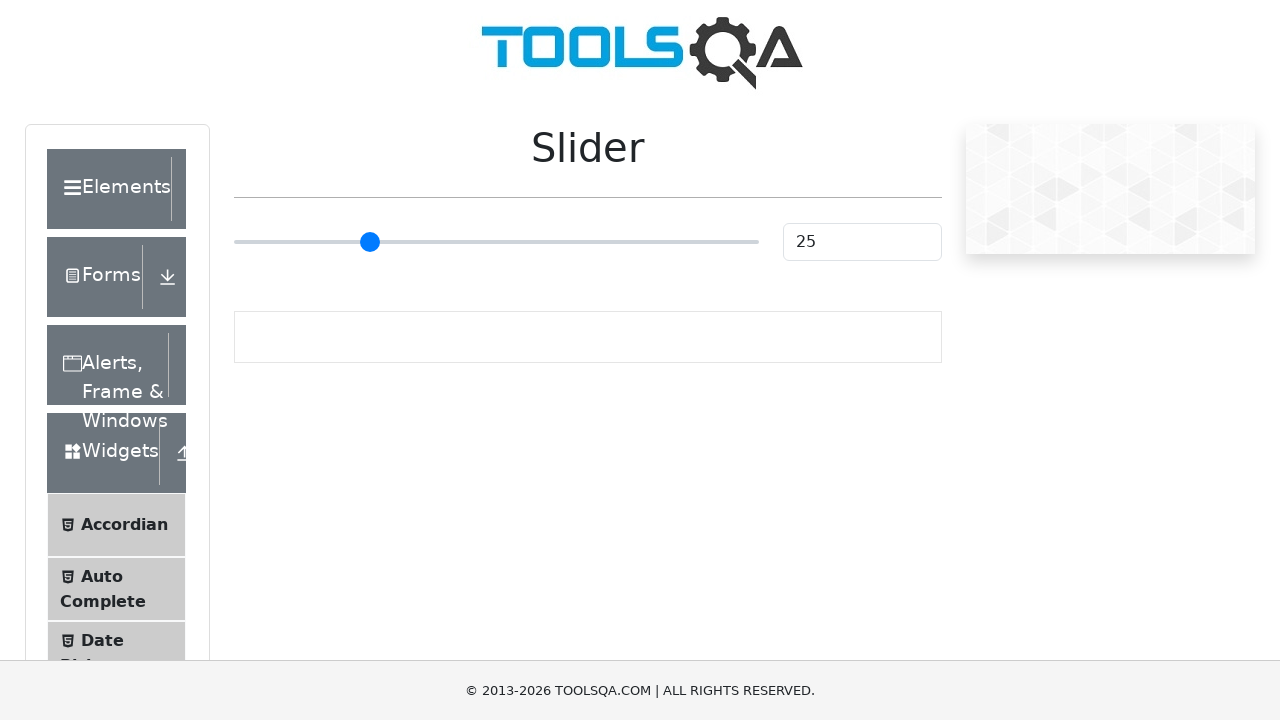

Hovered over the slider handle at (496, 242) on input.range-slider
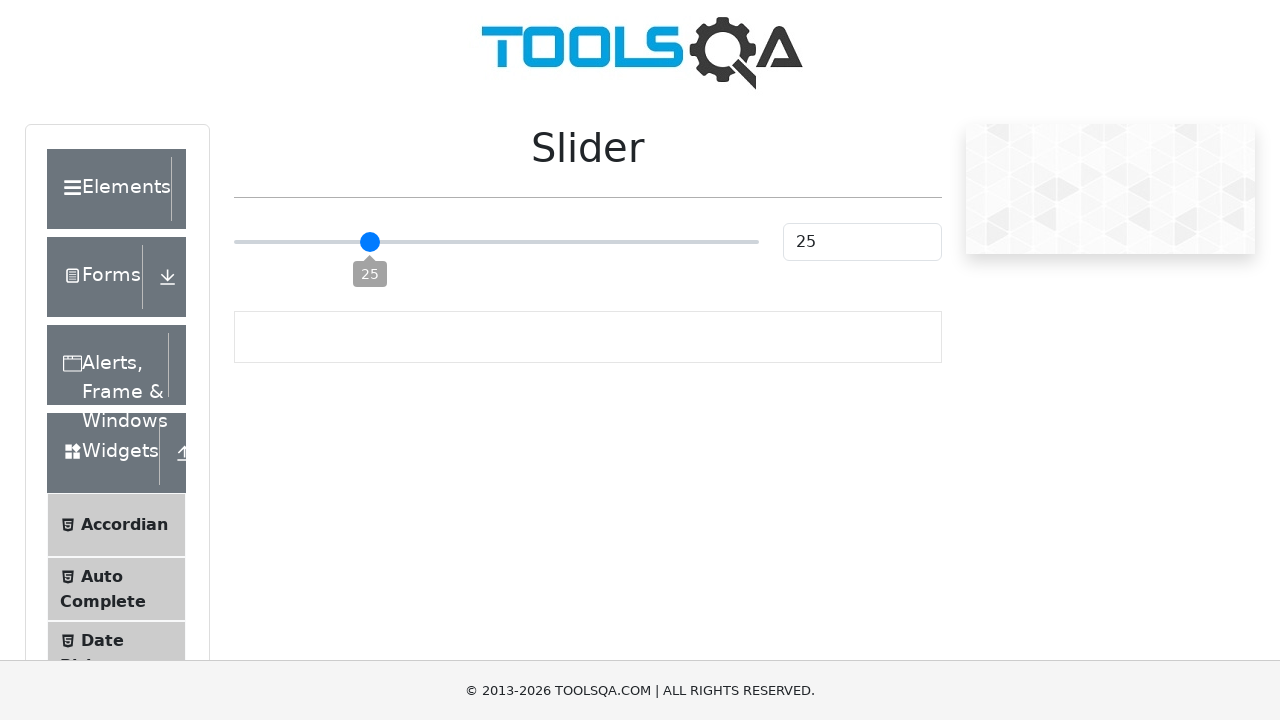

Pressed mouse button down on slider handle at (496, 242)
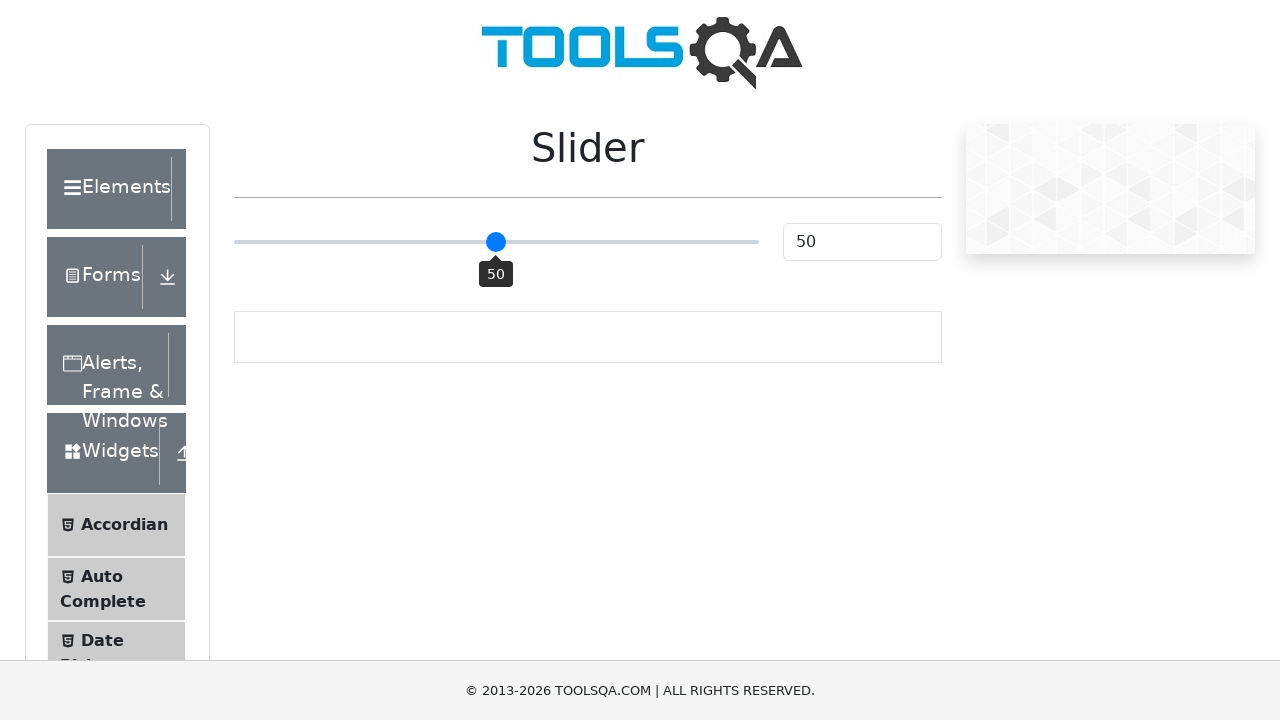

Dragged slider handle right by 8 pixels at (504, 242)
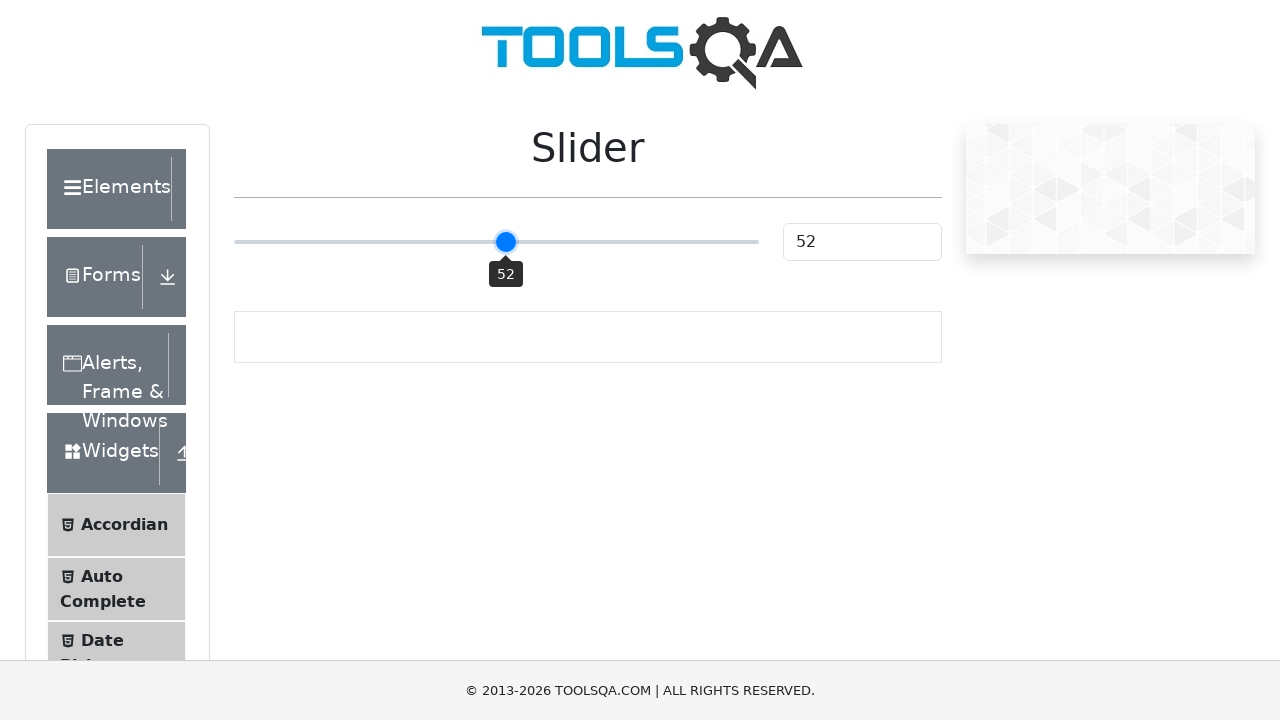

Moved slider handle left by 6 pixels at (498, 242)
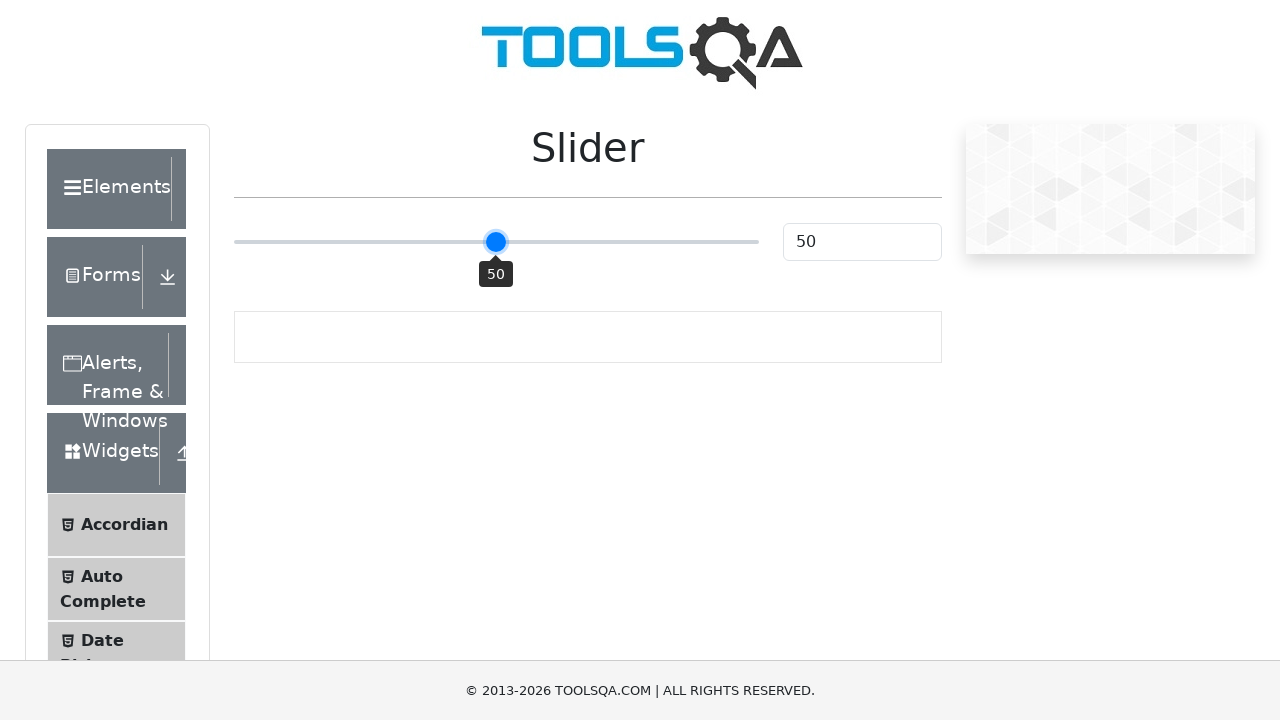

Moved slider handle left by 18 pixels at (480, 242)
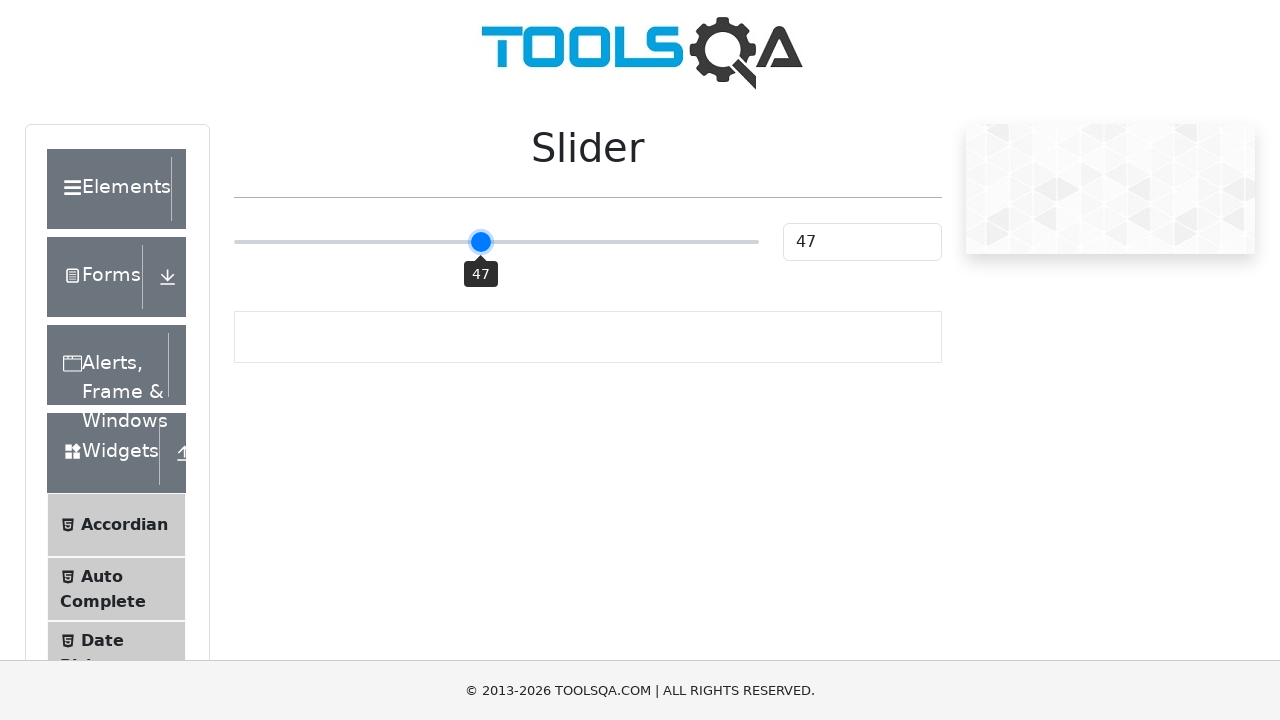

Moved slider handle right by 16 pixels at (496, 242)
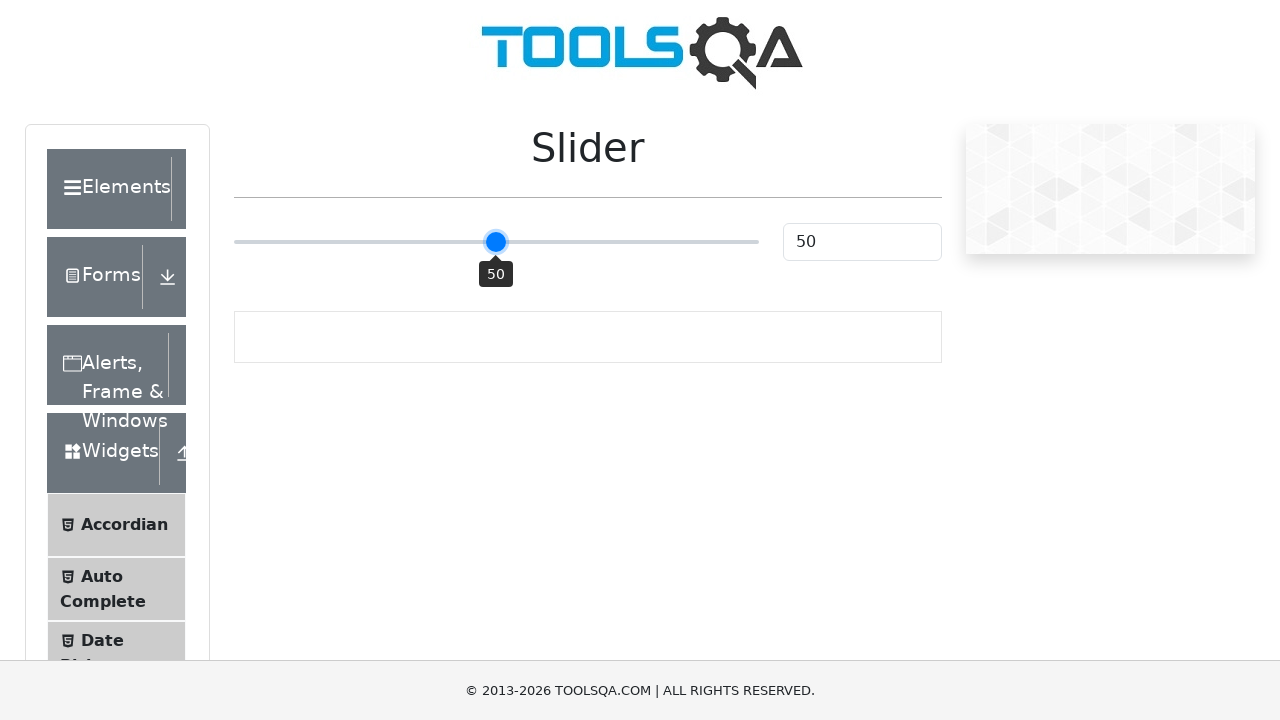

Moved slider handle right by 20 pixels at (516, 242)
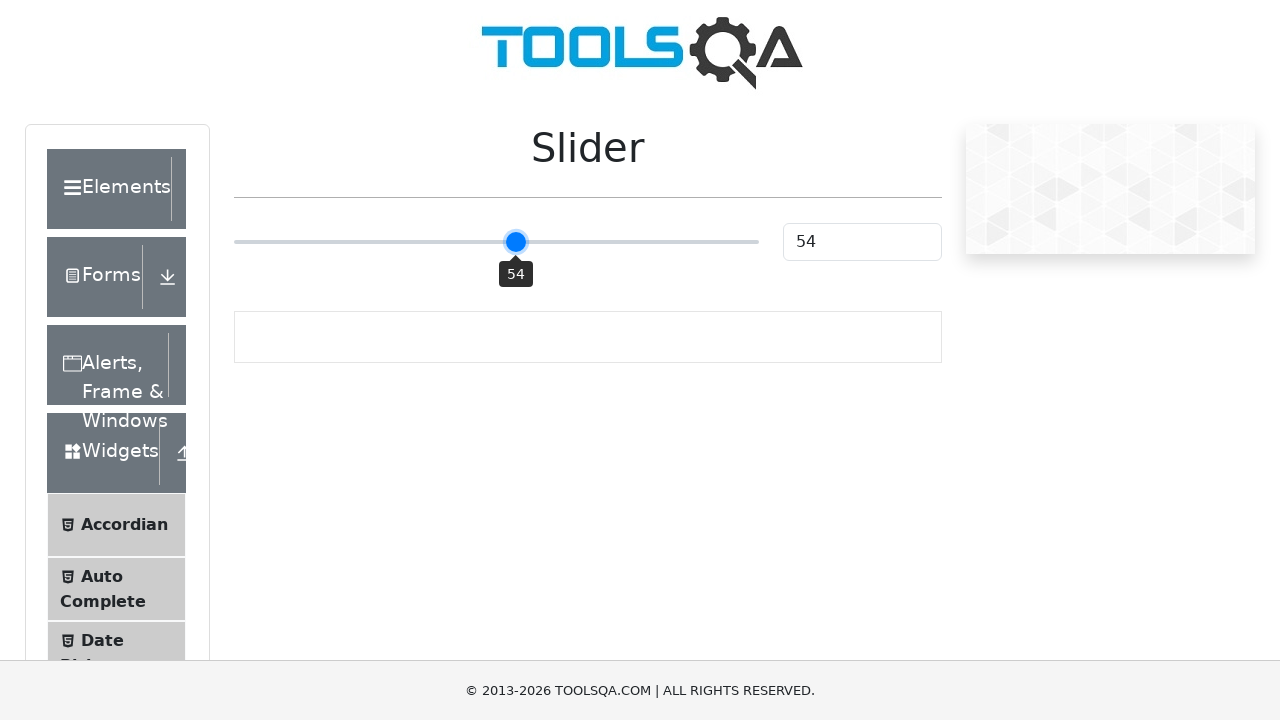

Released mouse button to complete slider drag operation at (516, 242)
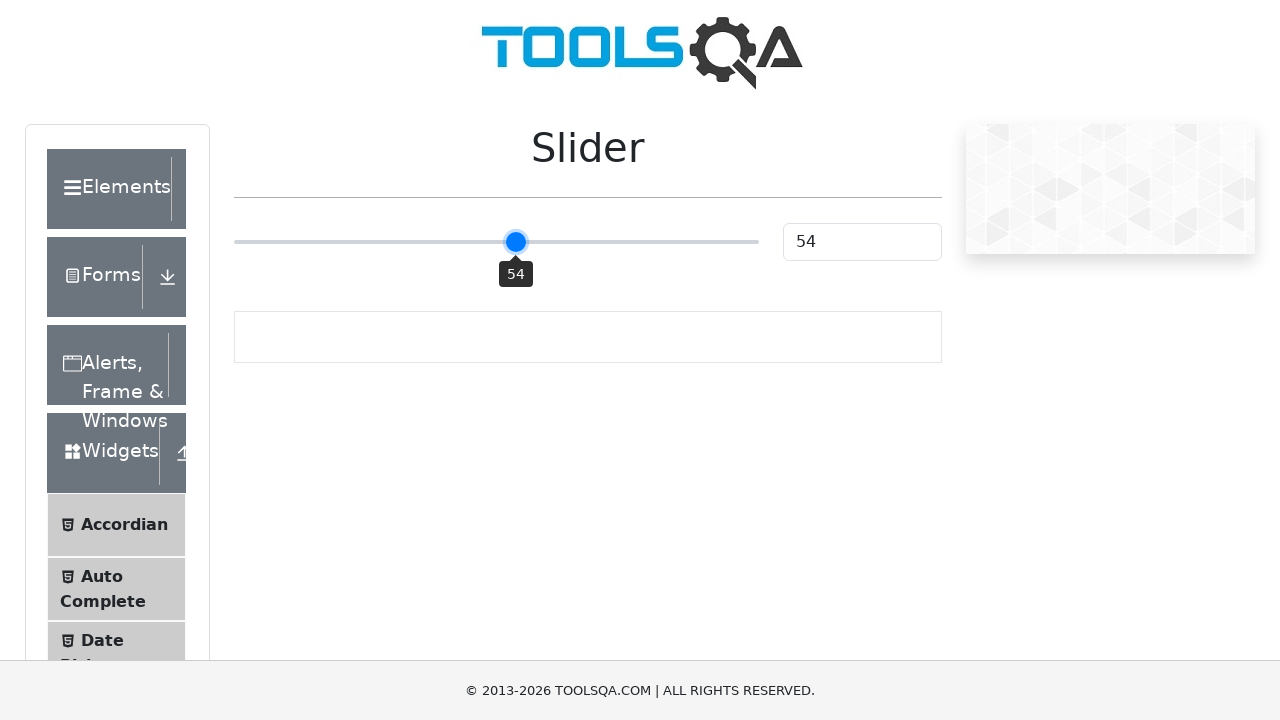

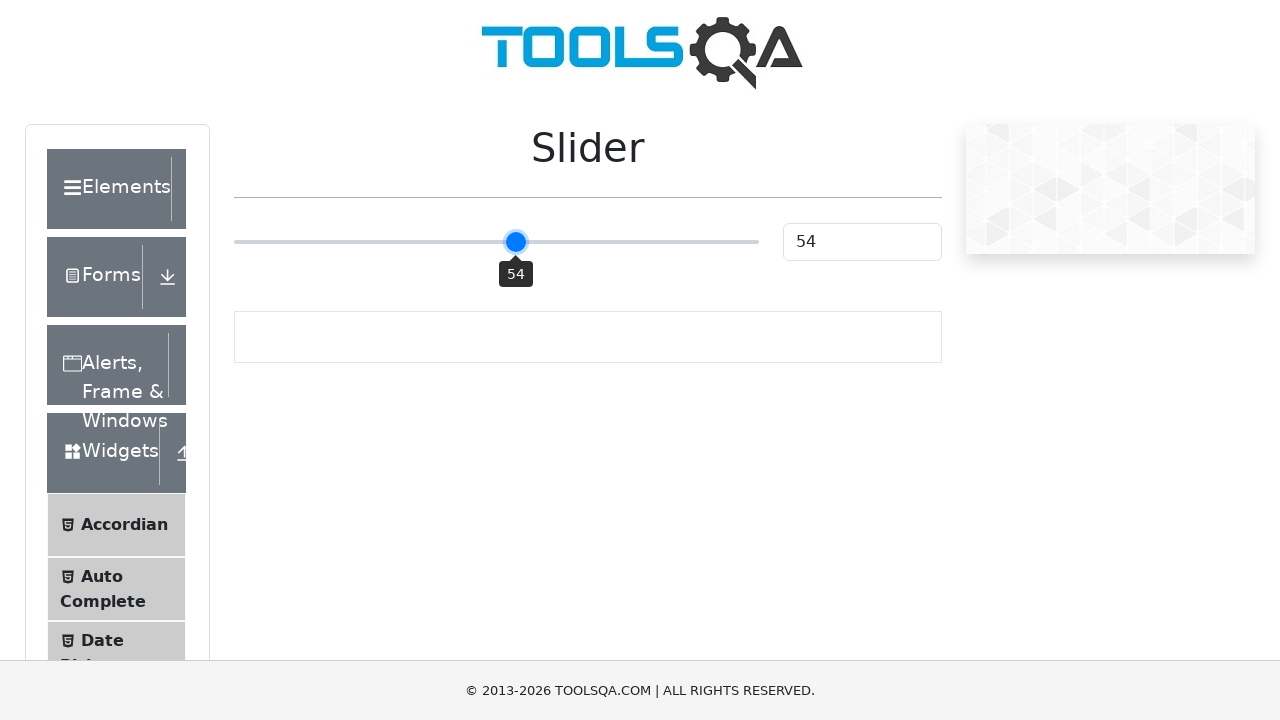